Tests keyboard key press events by sending an ENTER key and verifying that the page correctly detects and displays the key that was pressed.

Starting URL: http://the-internet.herokuapp.com/key_presses

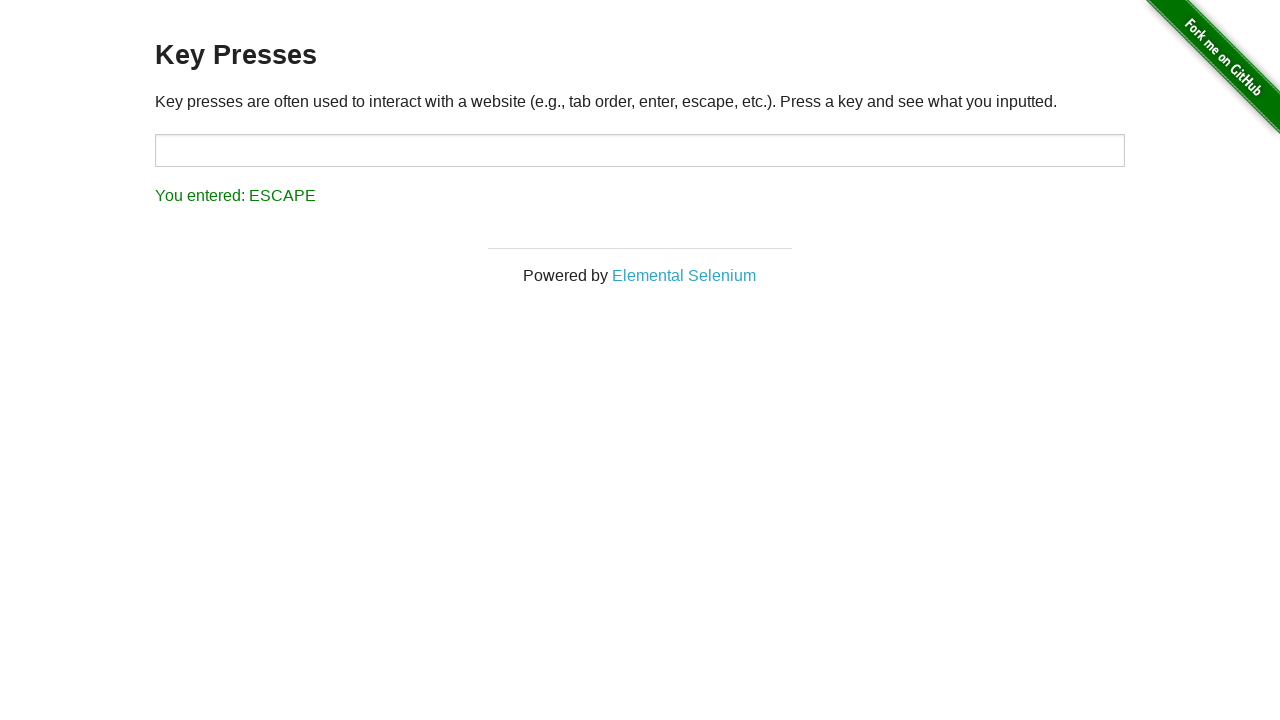

Navigated to key presses test page
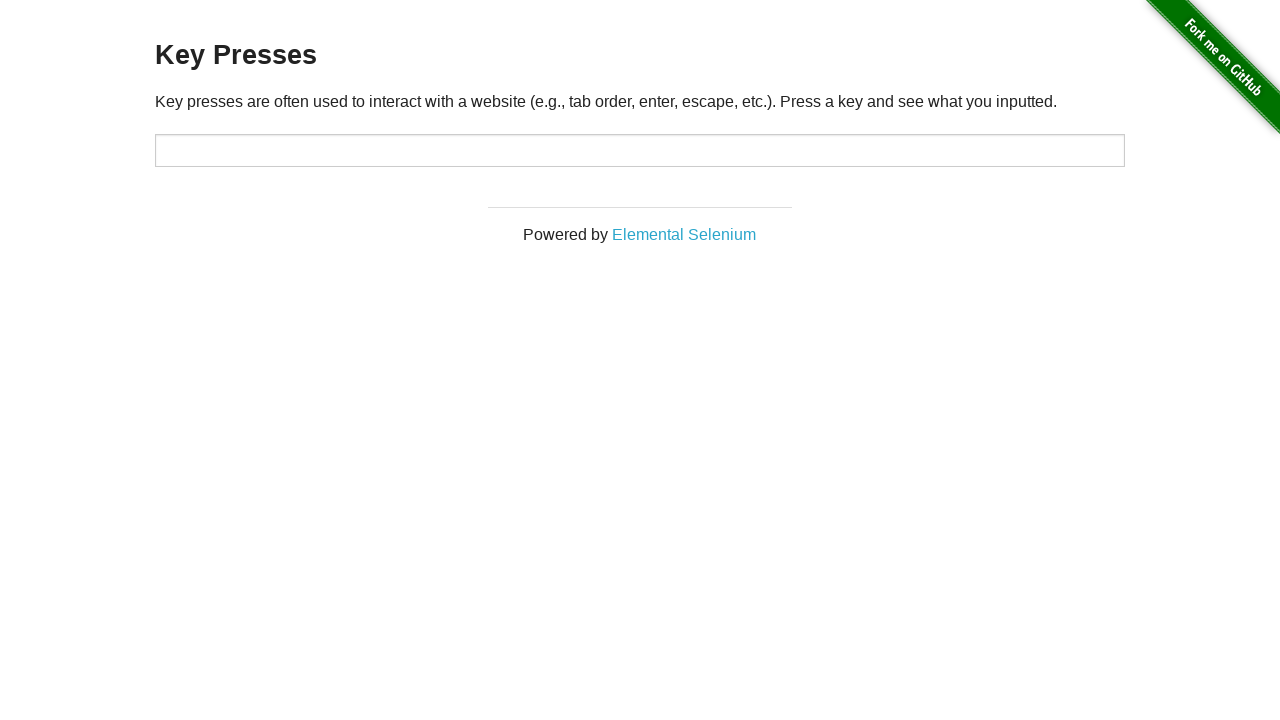

Pressed ENTER key
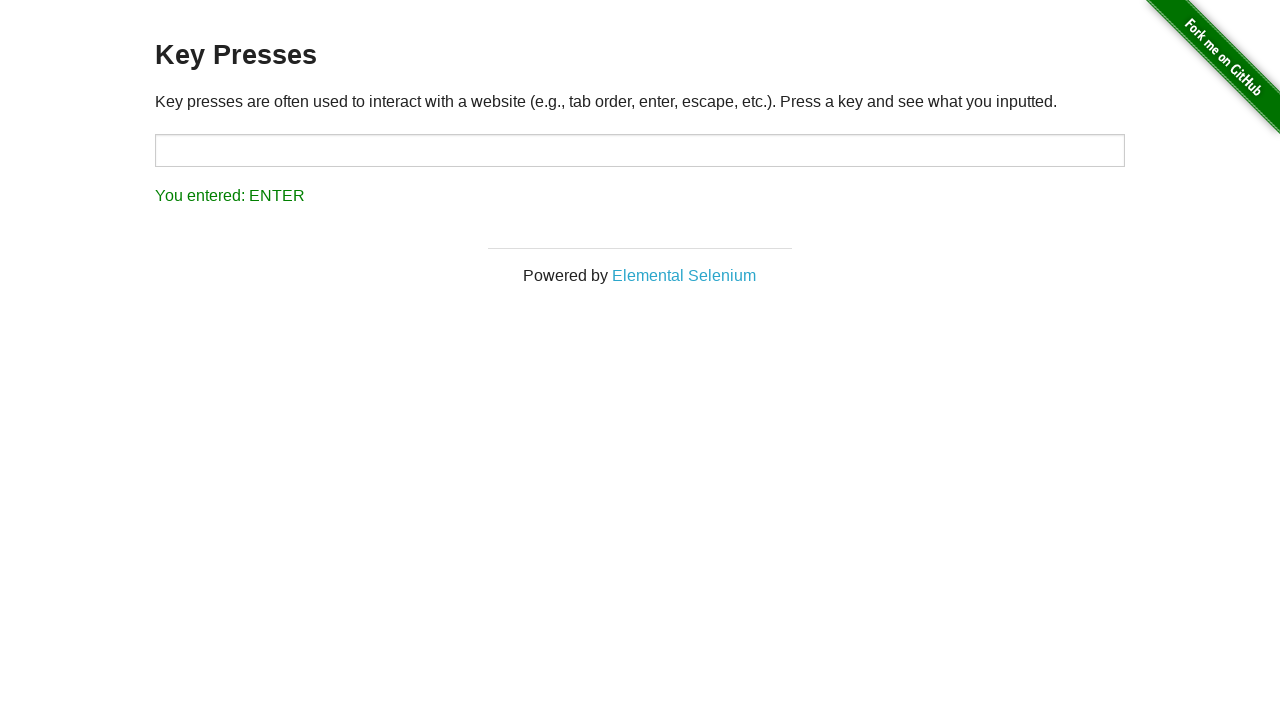

Retrieved result text from page
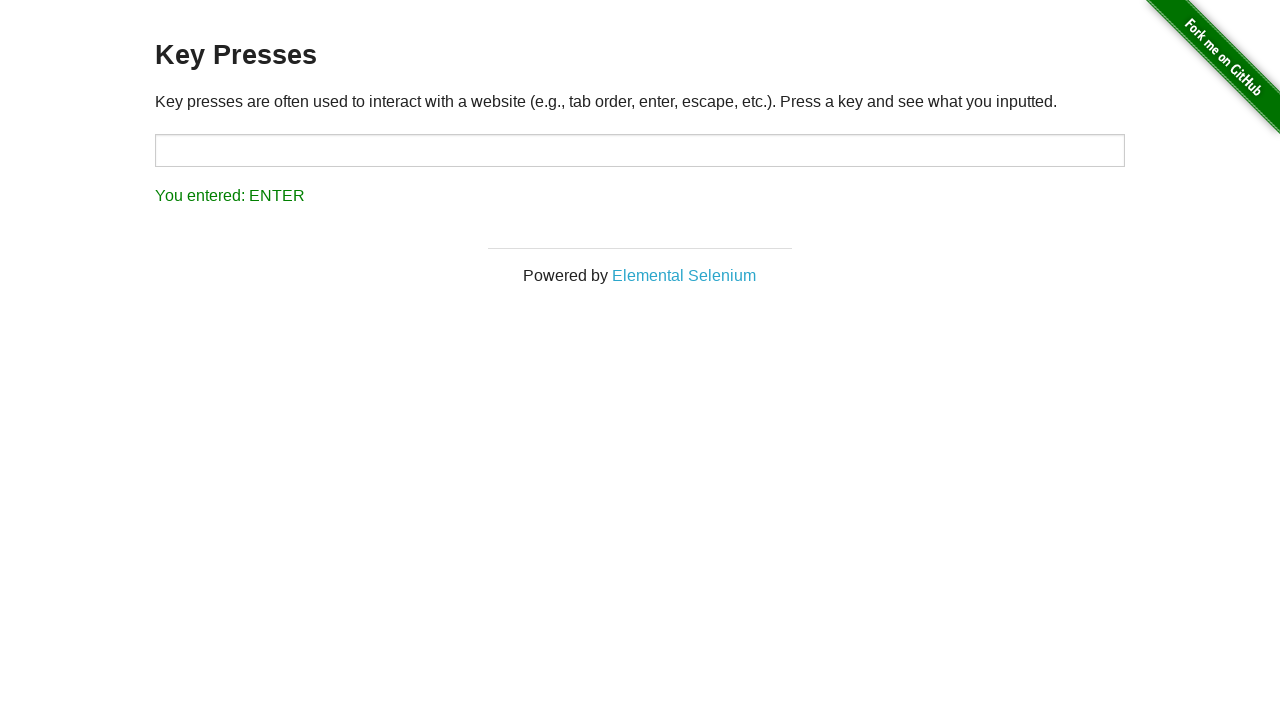

Verified that page correctly detected ENTER key press
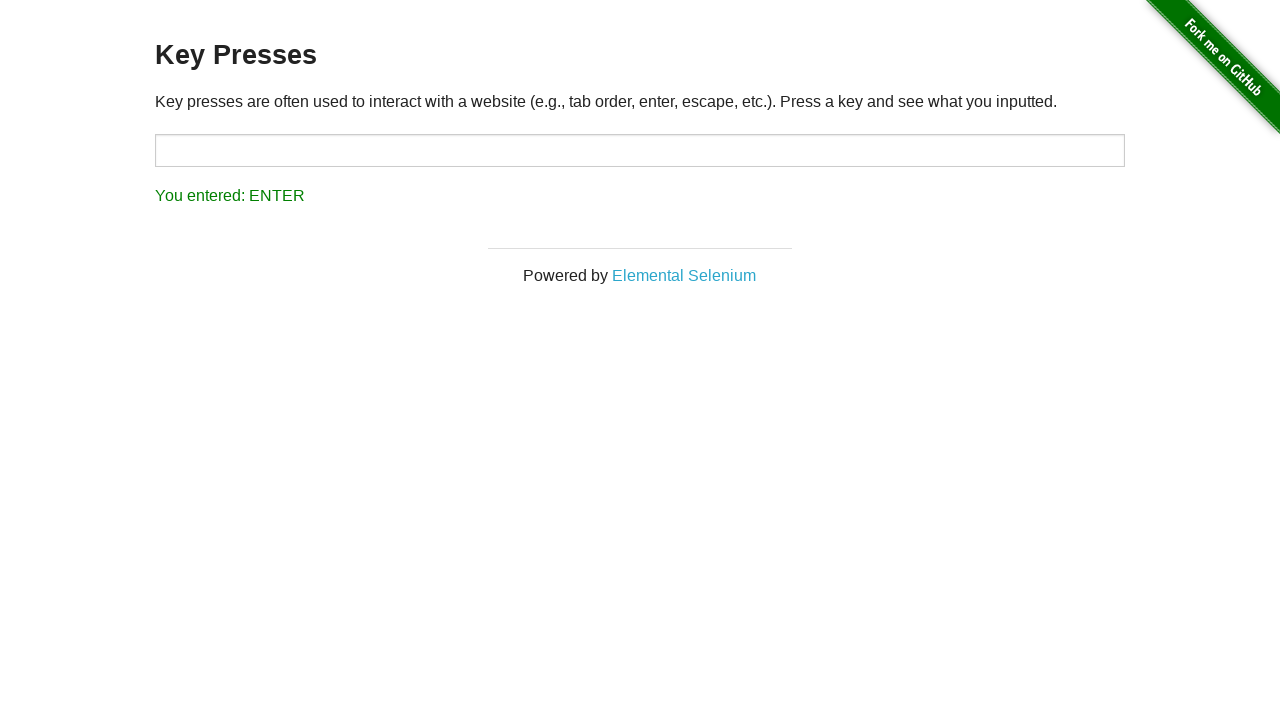

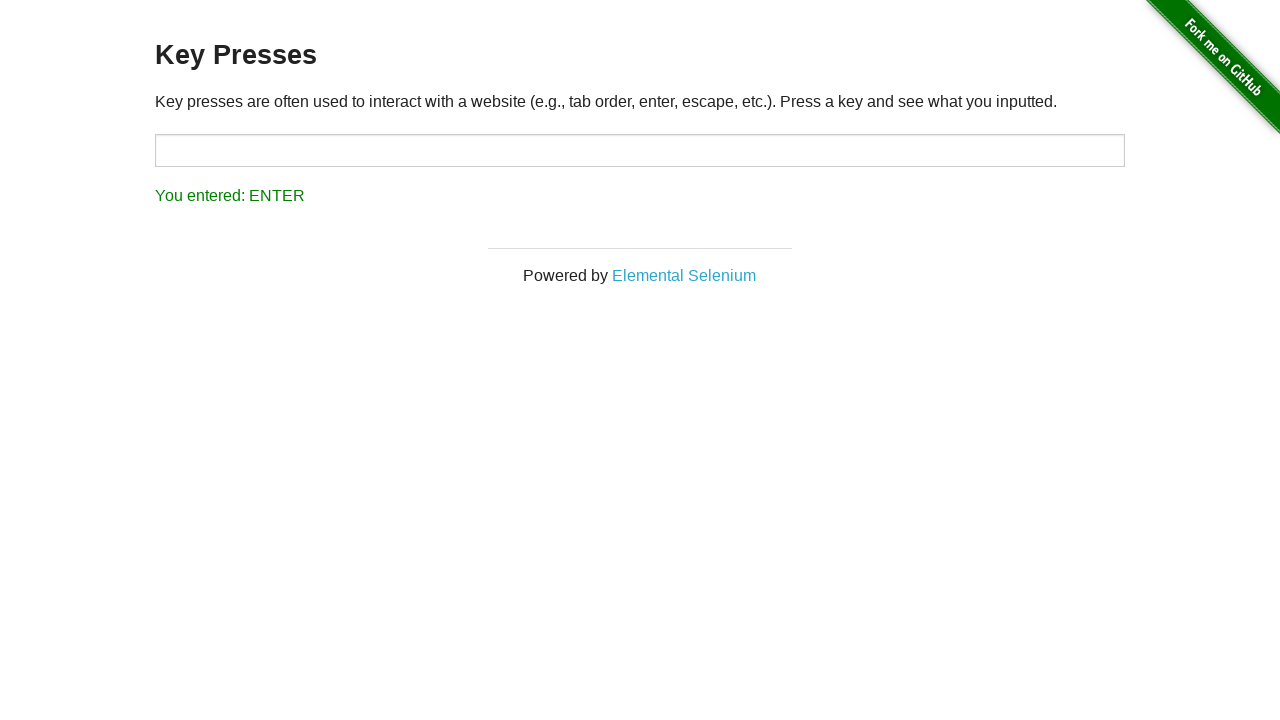